Tests the search functionality of a CMS demo site by entering "Flying Ninja" in the search field and clicking the search button

Starting URL: https://cms.demo.katalon.com/

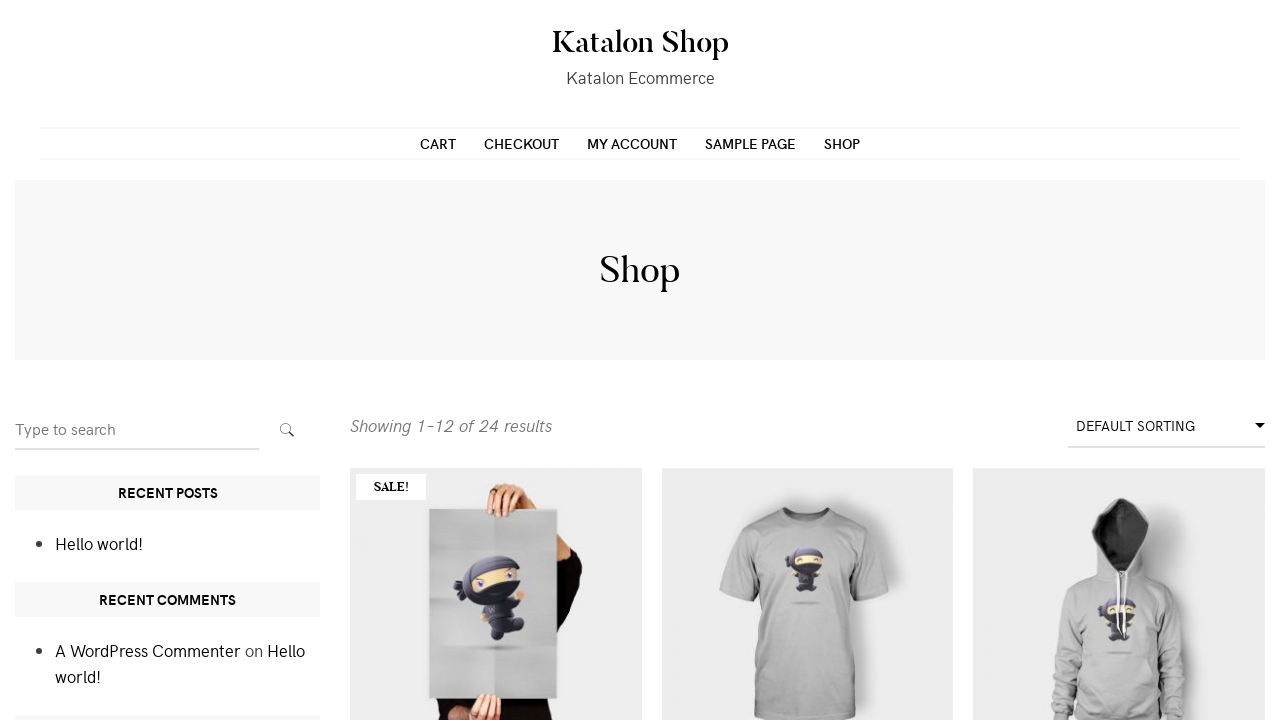

Filled search field with 'Flying Ninja' on input[name='s']
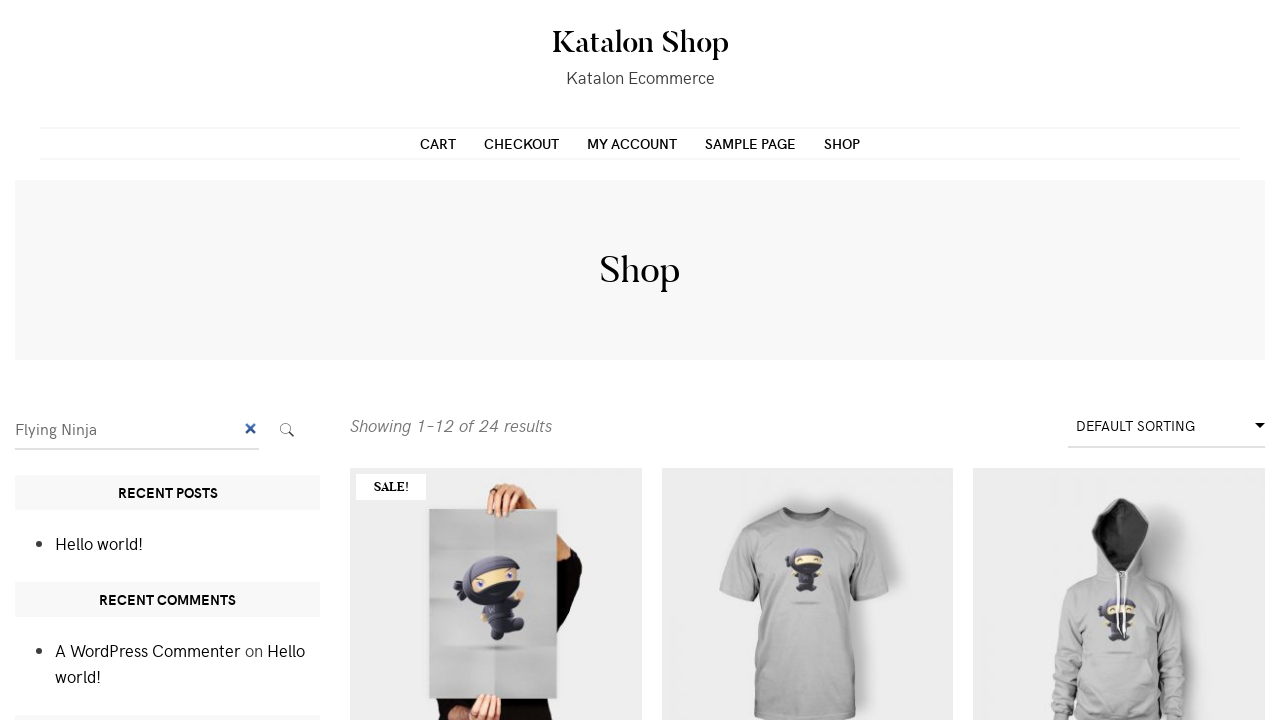

Clicked search submit button to perform search at (287, 430) on button.search-submit
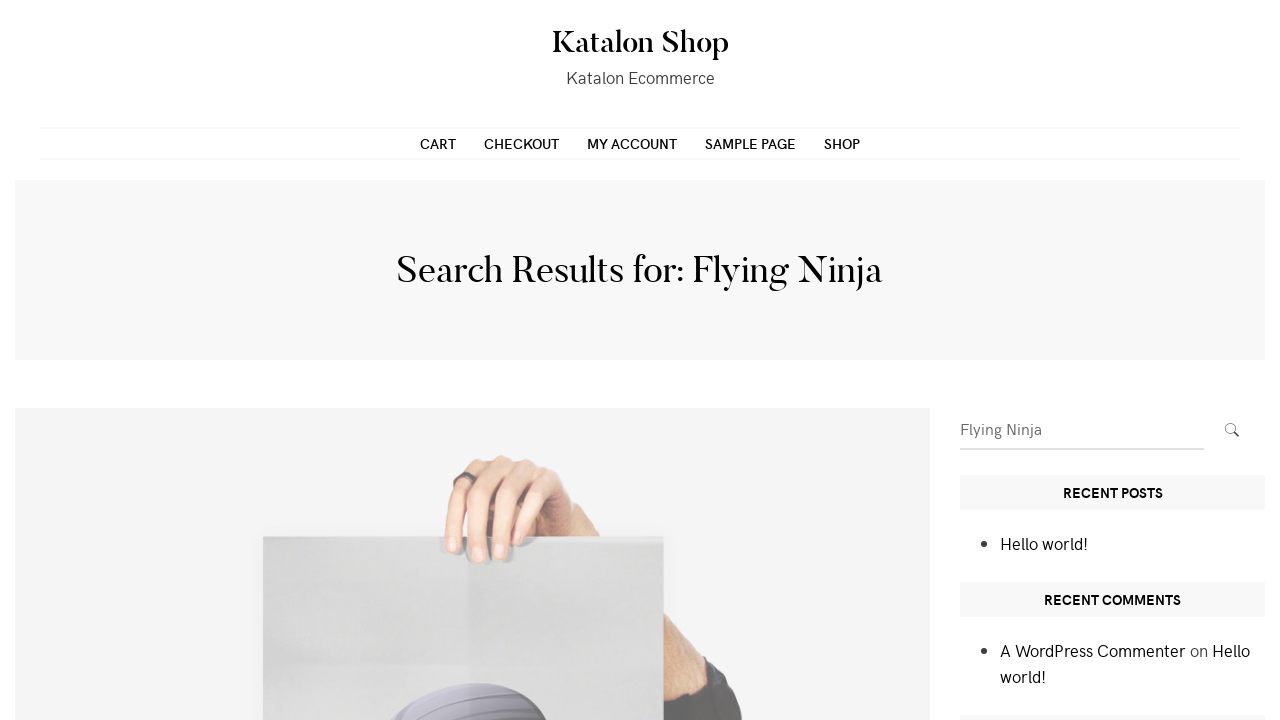

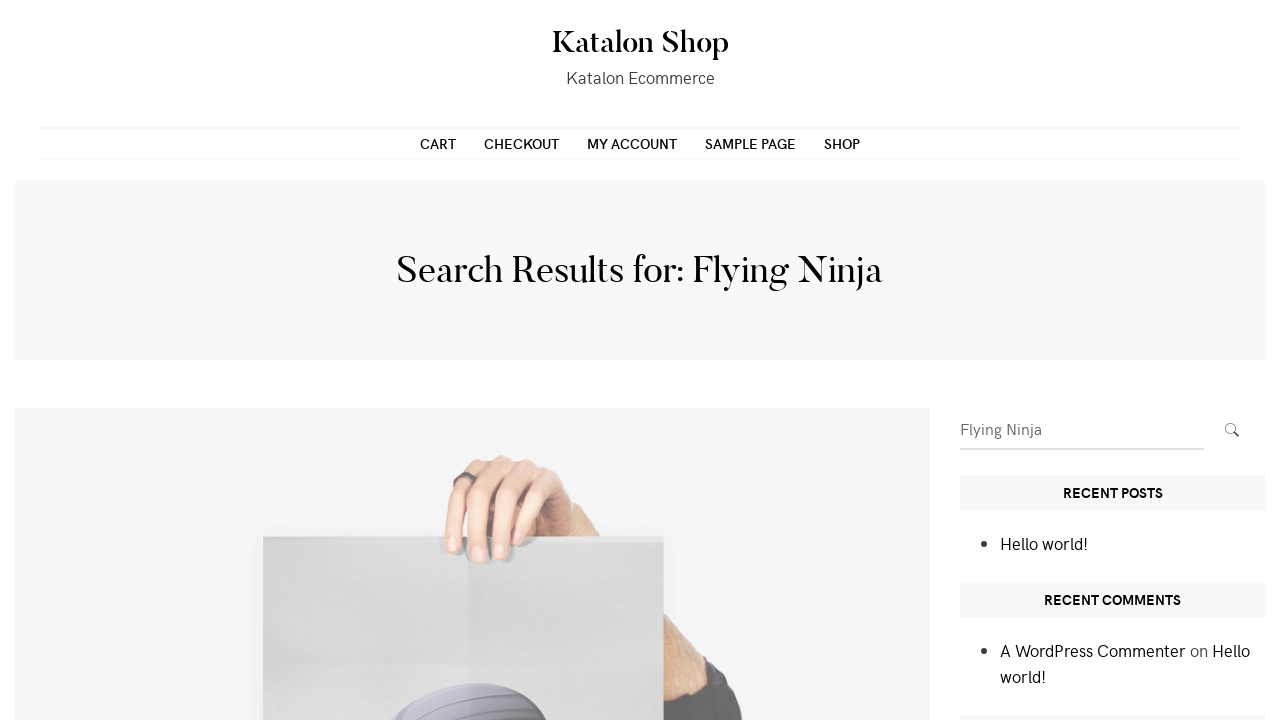